Tests end-to-end checkout flow by searching for products, adding to cart, and proceeding through checkout

Starting URL: https://rahulshettyacademy.com/seleniumPractise/#/

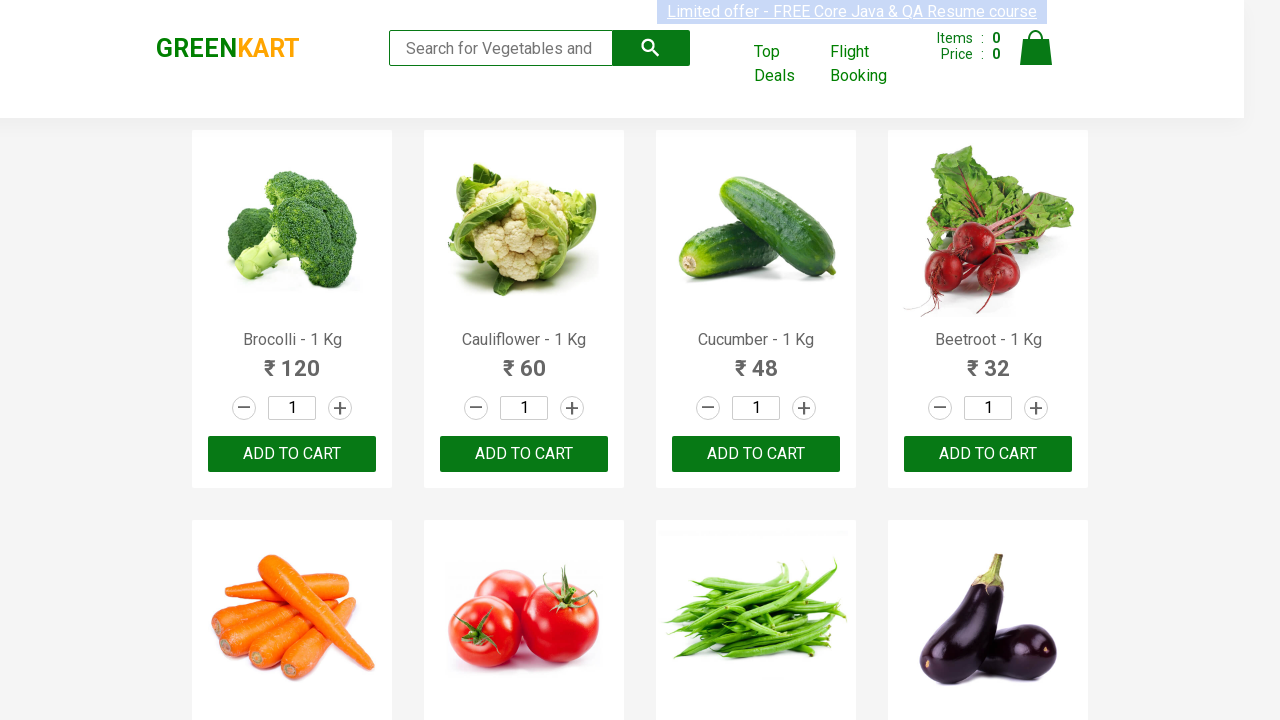

Filled search field with 'ca' to filter products on .search-keyword
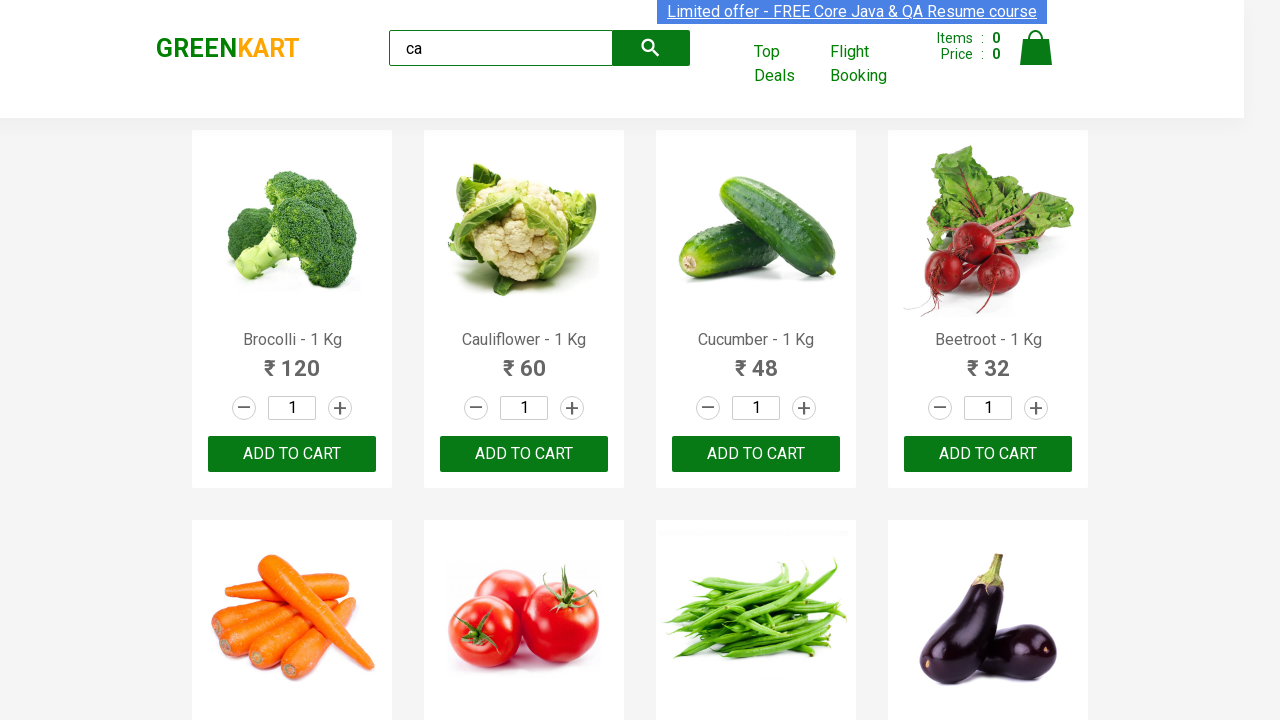

Clicked ADD TO CART button for the third product at (756, 454) on .products .product >> nth=2 >> text=ADD TO CART
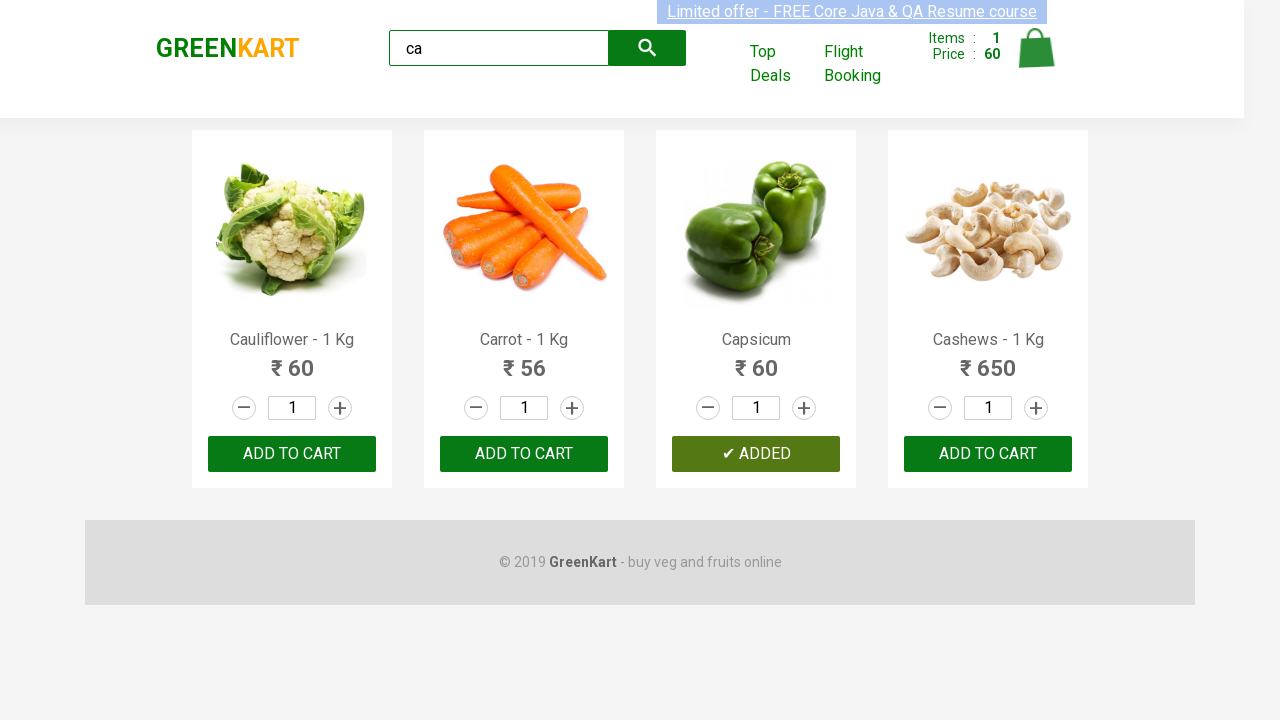

Clicked cart icon to view shopping cart at (1036, 48) on .cart-icon > img
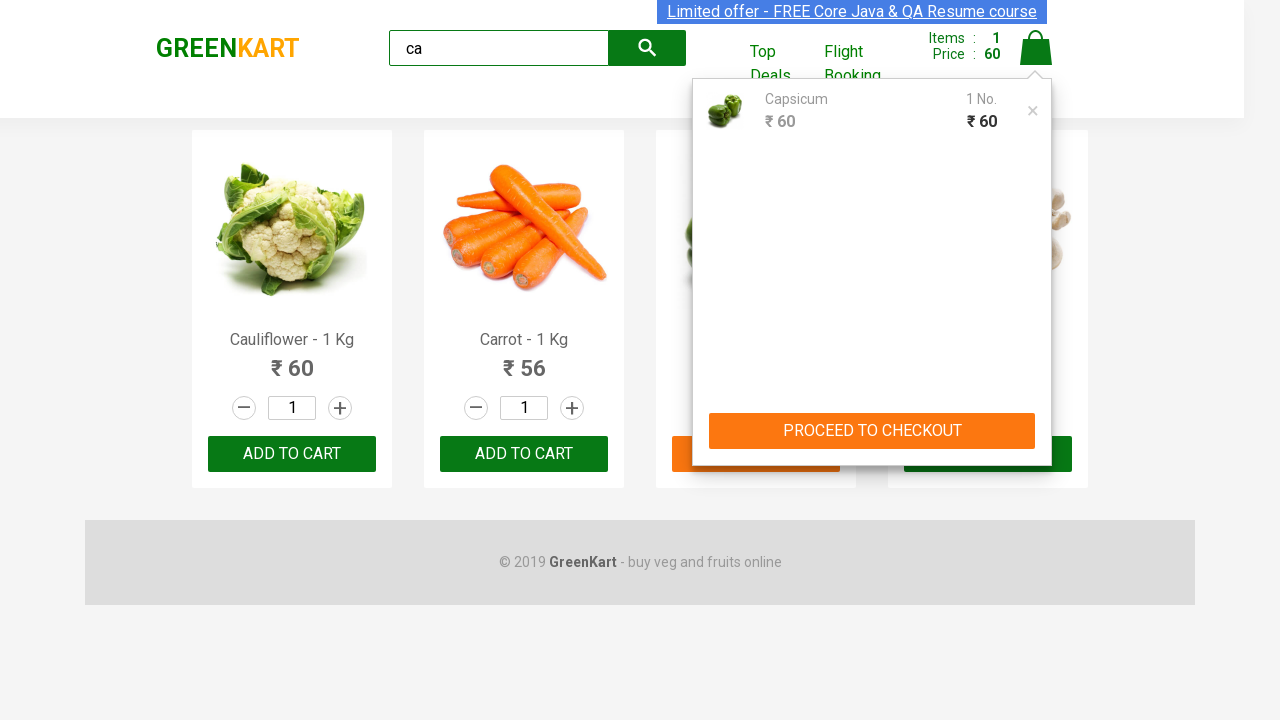

Clicked PROCEED TO CHECKOUT button at (872, 431) on text=PROCEED TO CHECKOUT
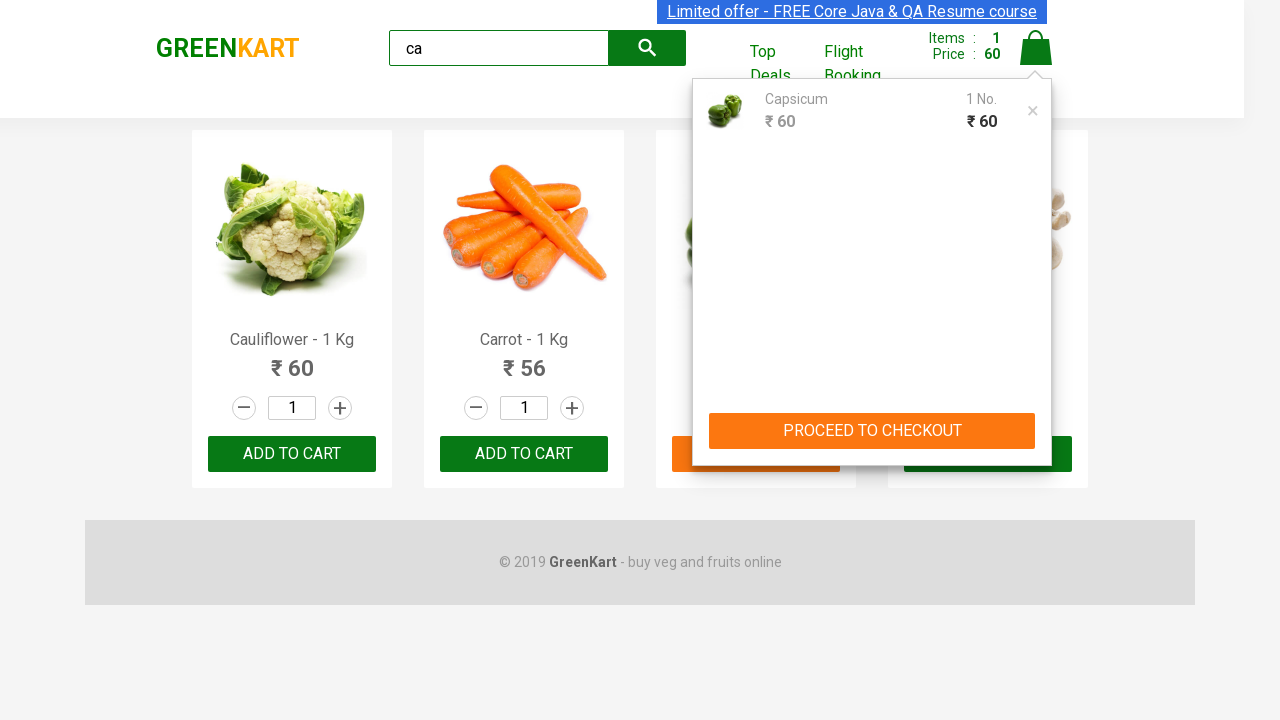

Clicked Place Order button to complete checkout at (1036, 420) on text=Place Order
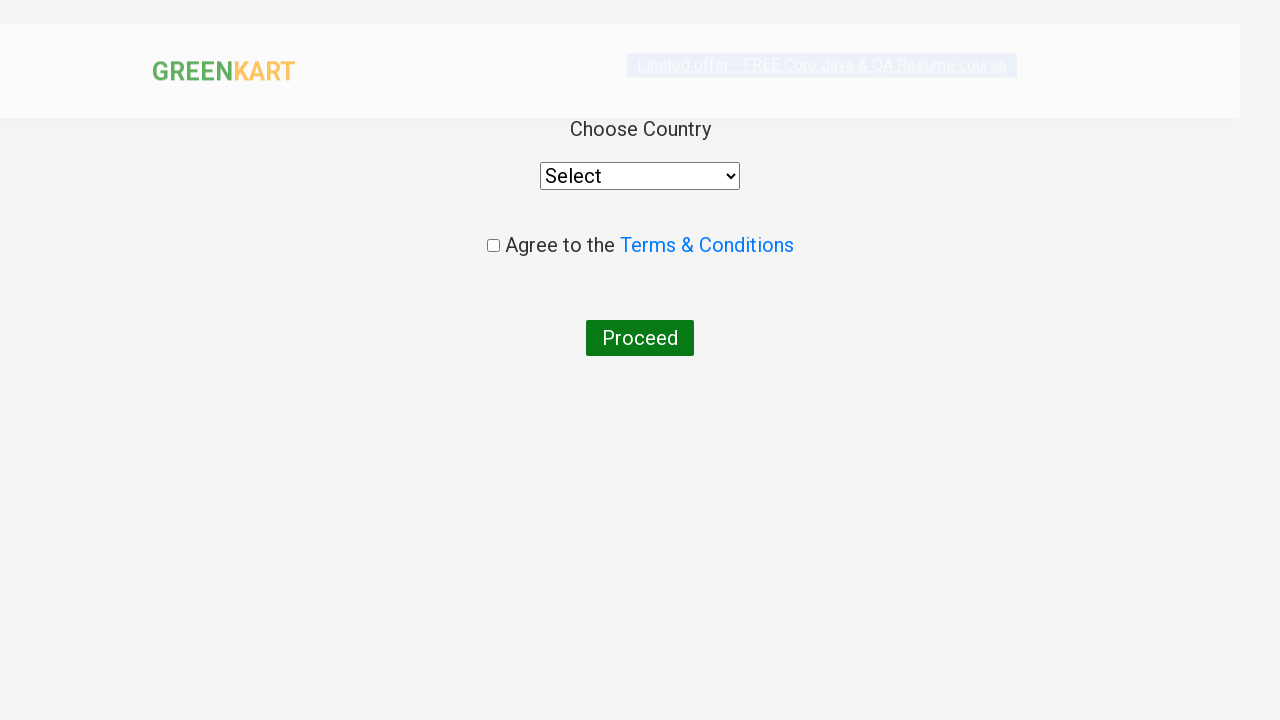

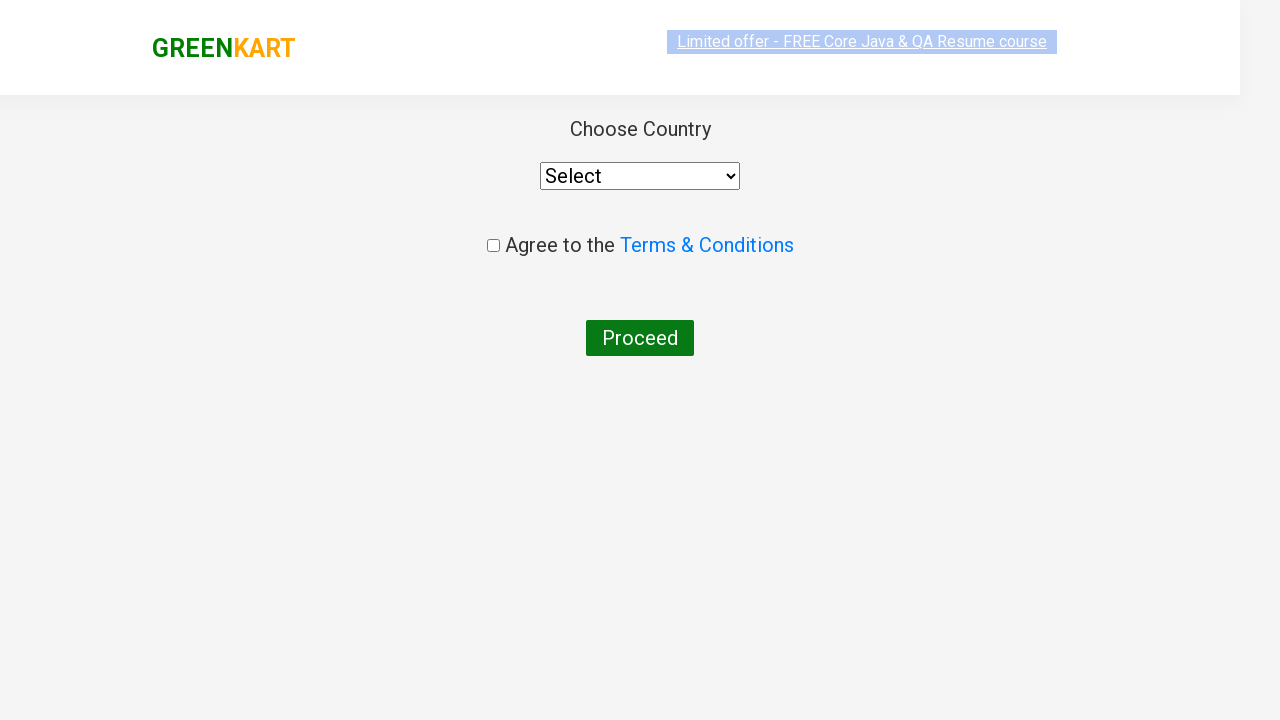